Tests browser window resizing functionality by getting the current window size and then setting it to a specific dimension

Starting URL: https://neostox.com/

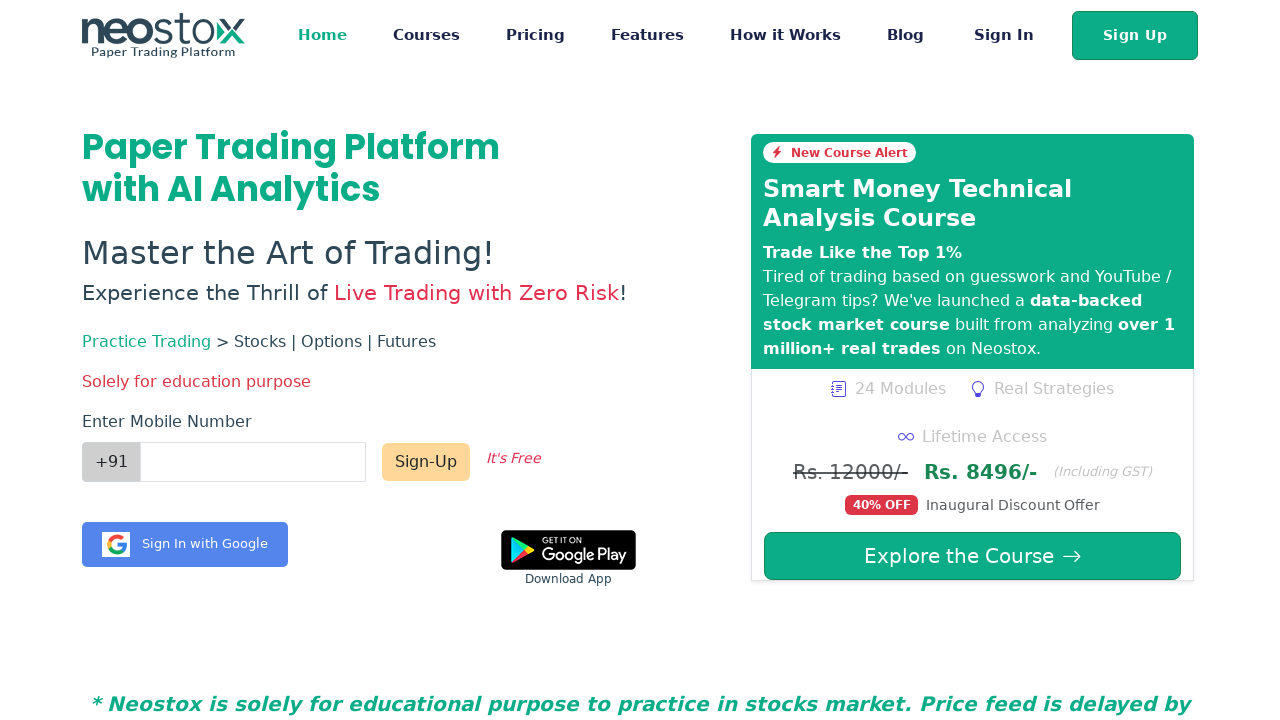

Retrieved current viewport size
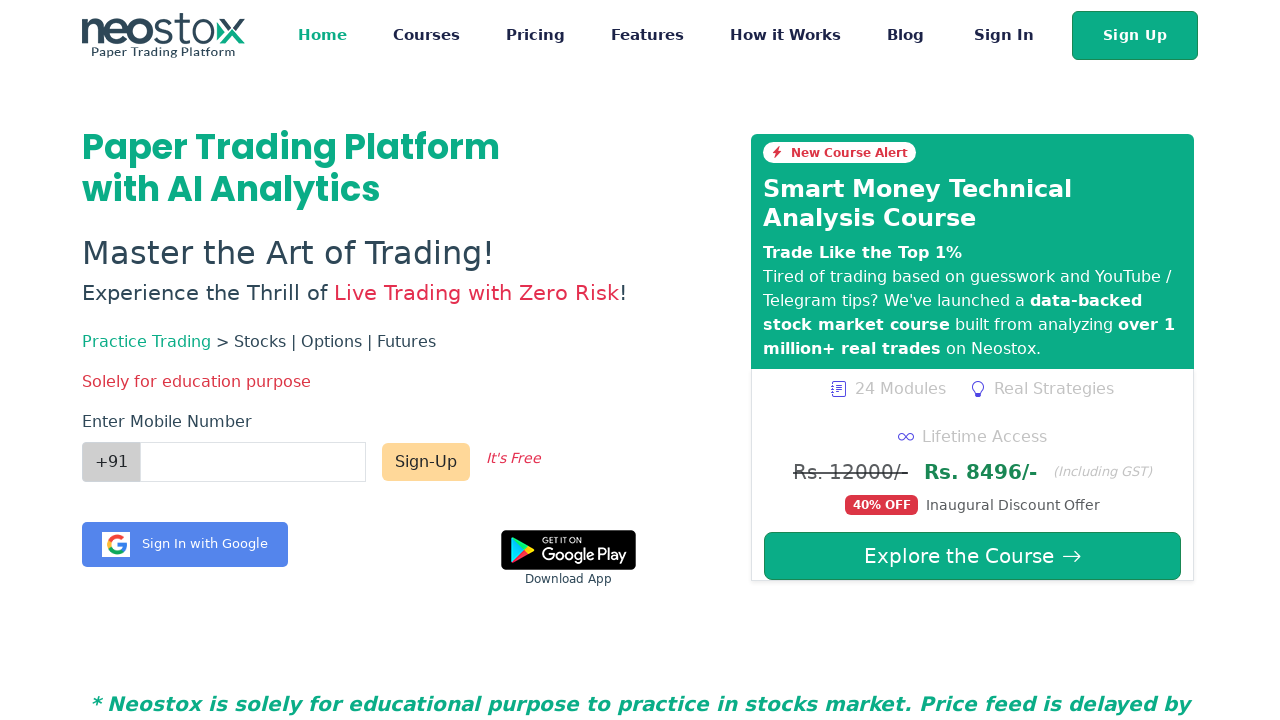

Set viewport size to 500x400 pixels
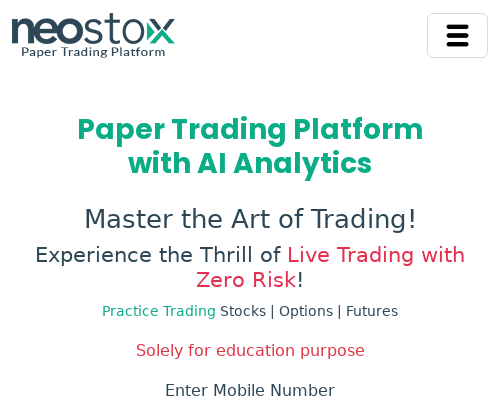

Verified new viewport size after resizing
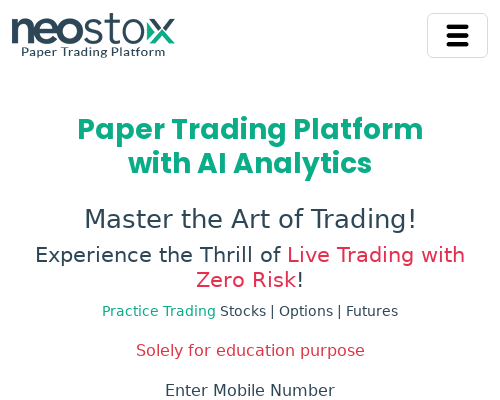

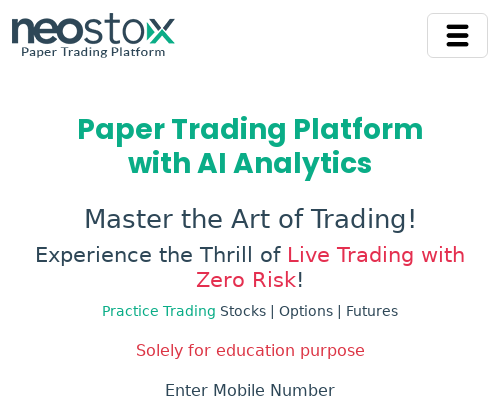